Tests a loading images page by waiting for a landscape image to become clickable and then verifying an award image is present

Starting URL: https://bonigarcia.dev/selenium-webdriver-java/loading-images.html

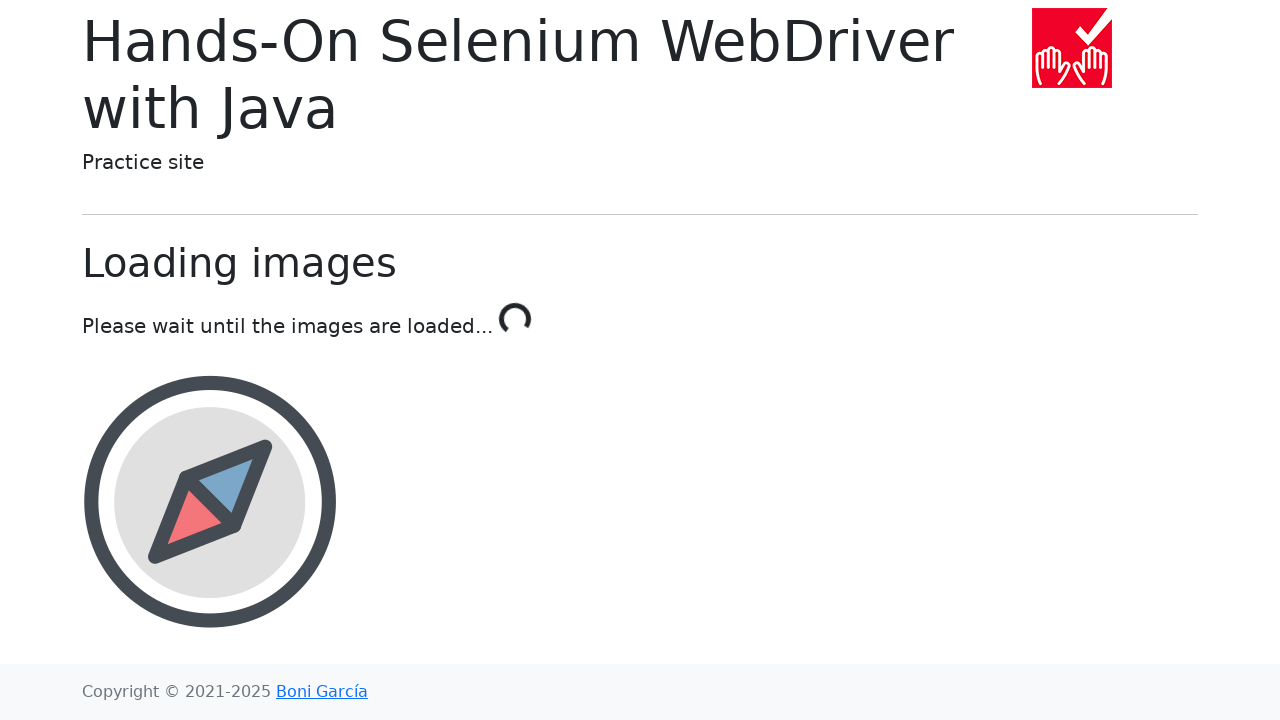

Waited for landscape image to become visible
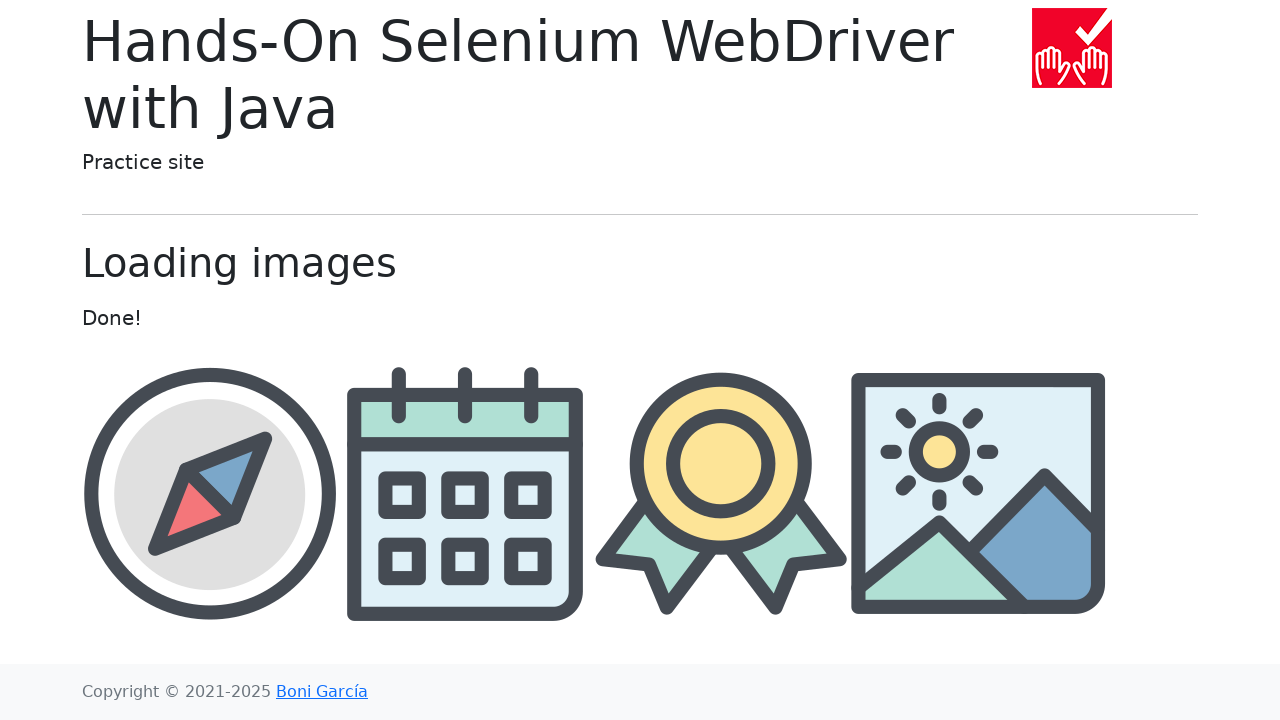

Verified award image is present on the page
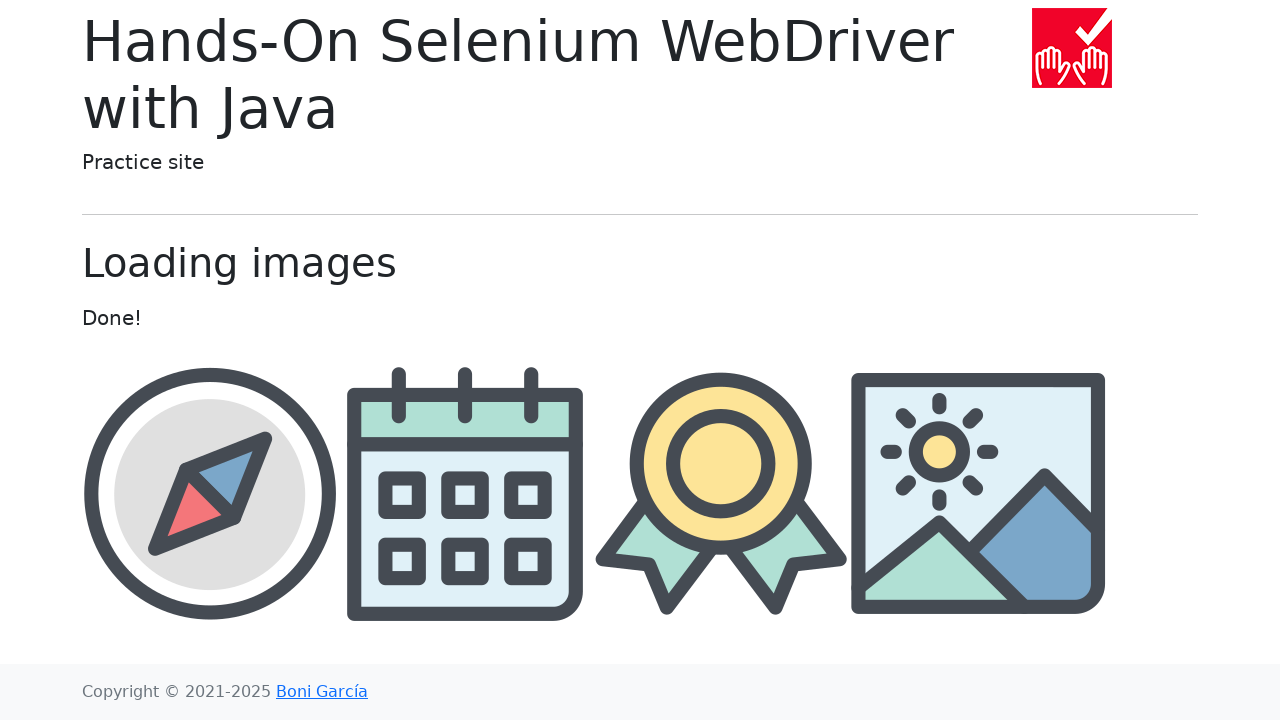

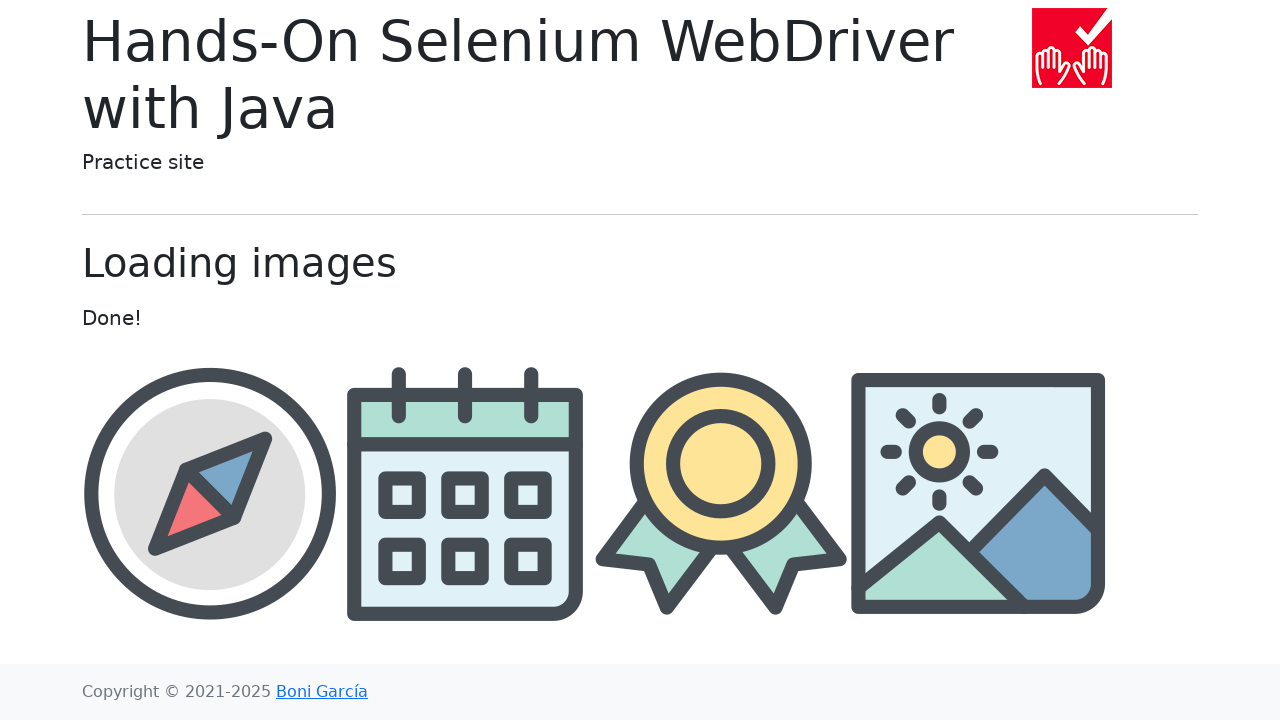